Tests dynamic loading functionality by clicking a Start button and verifying that "Hello World!" text appears after the loading completes

Starting URL: https://the-internet.herokuapp.com/dynamic_loading/1

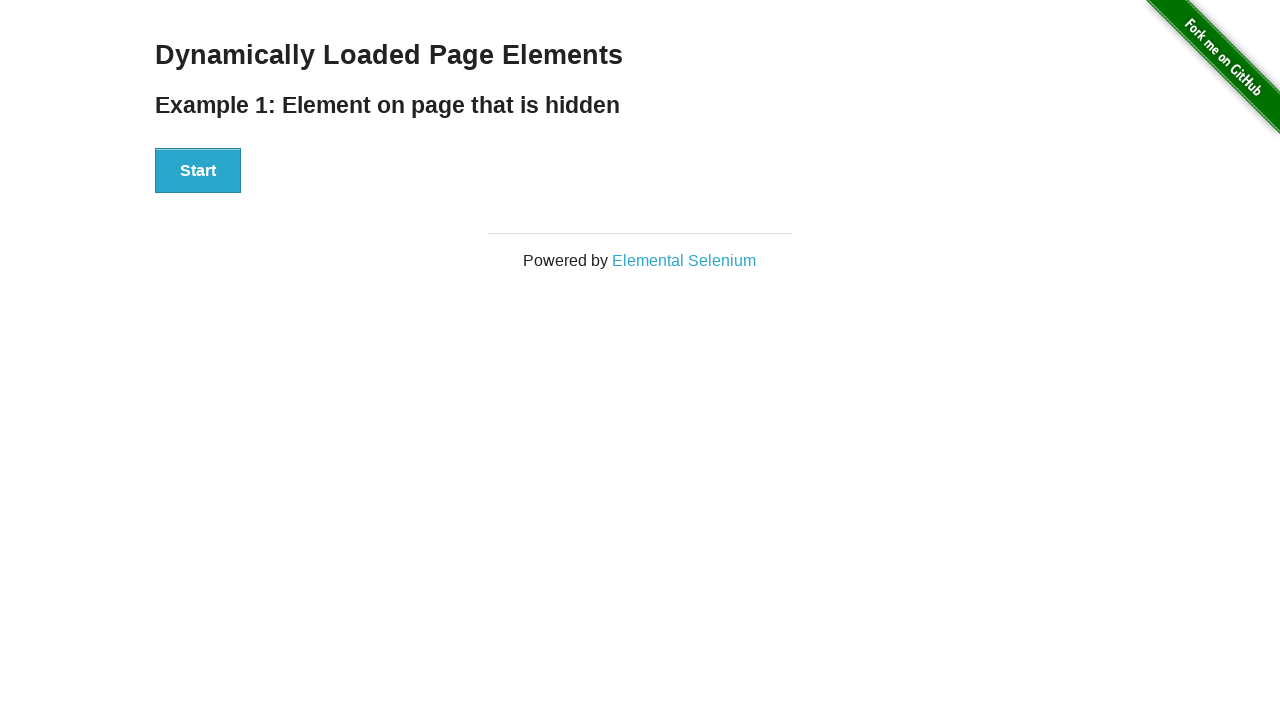

Clicked Start button to initiate dynamic loading at (198, 171) on xpath=//div[@id='start']//button
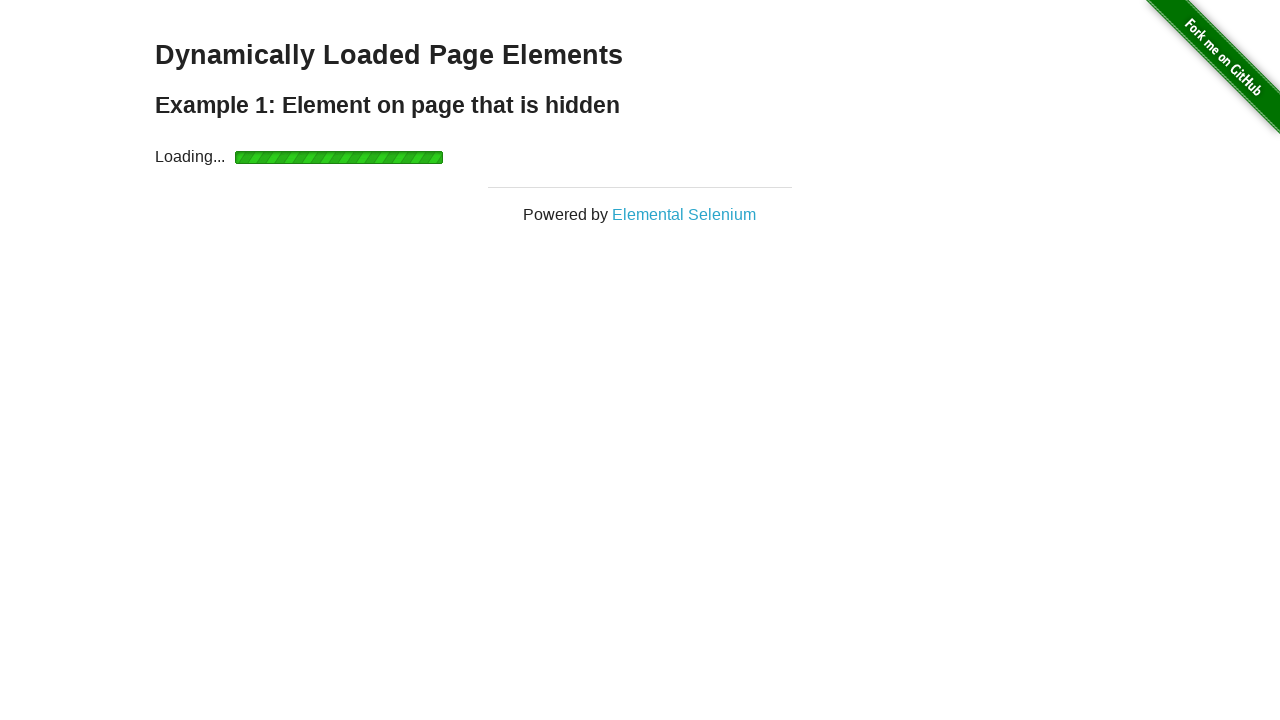

Waited for Hello World element to become visible after loading completes
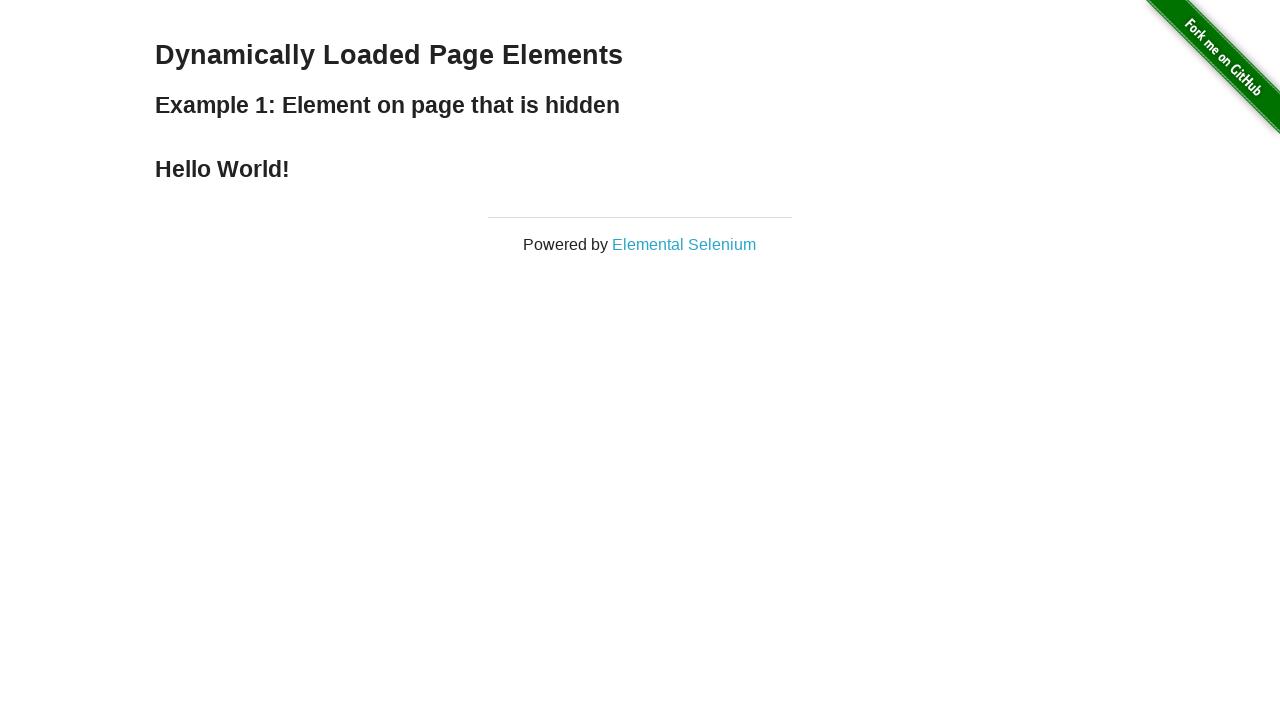

Verified that the text content is 'Hello World!'
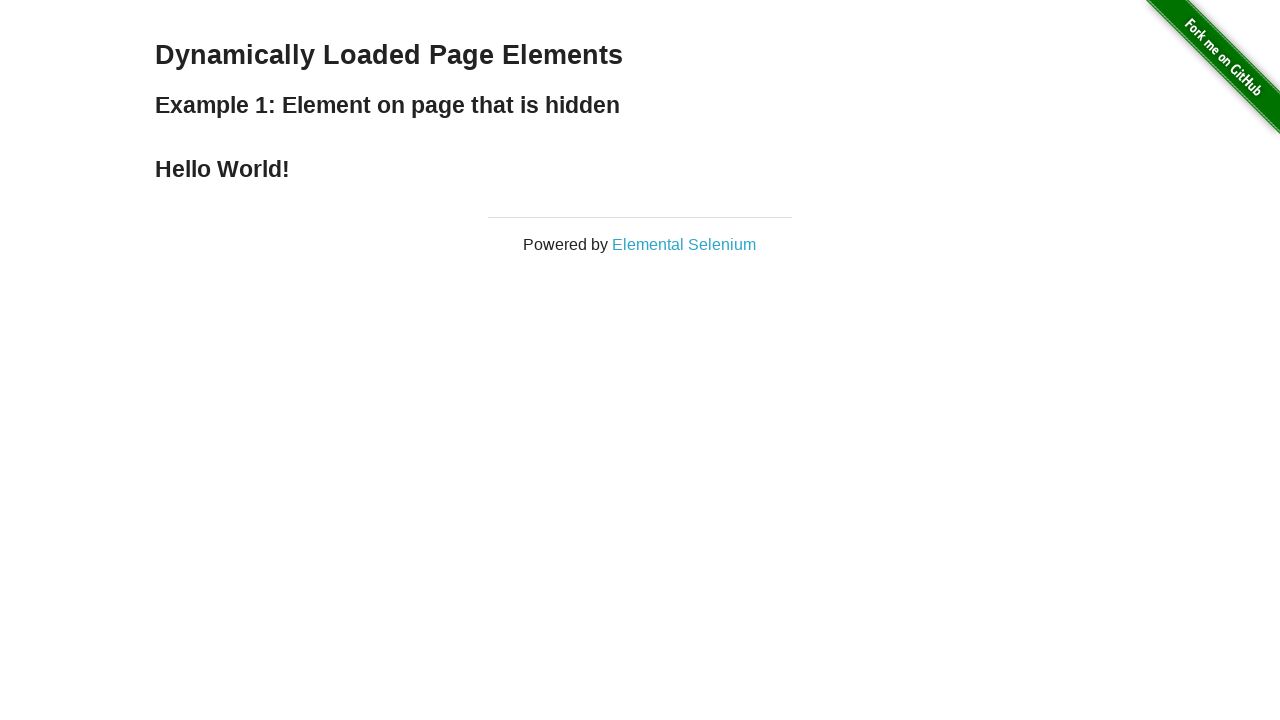

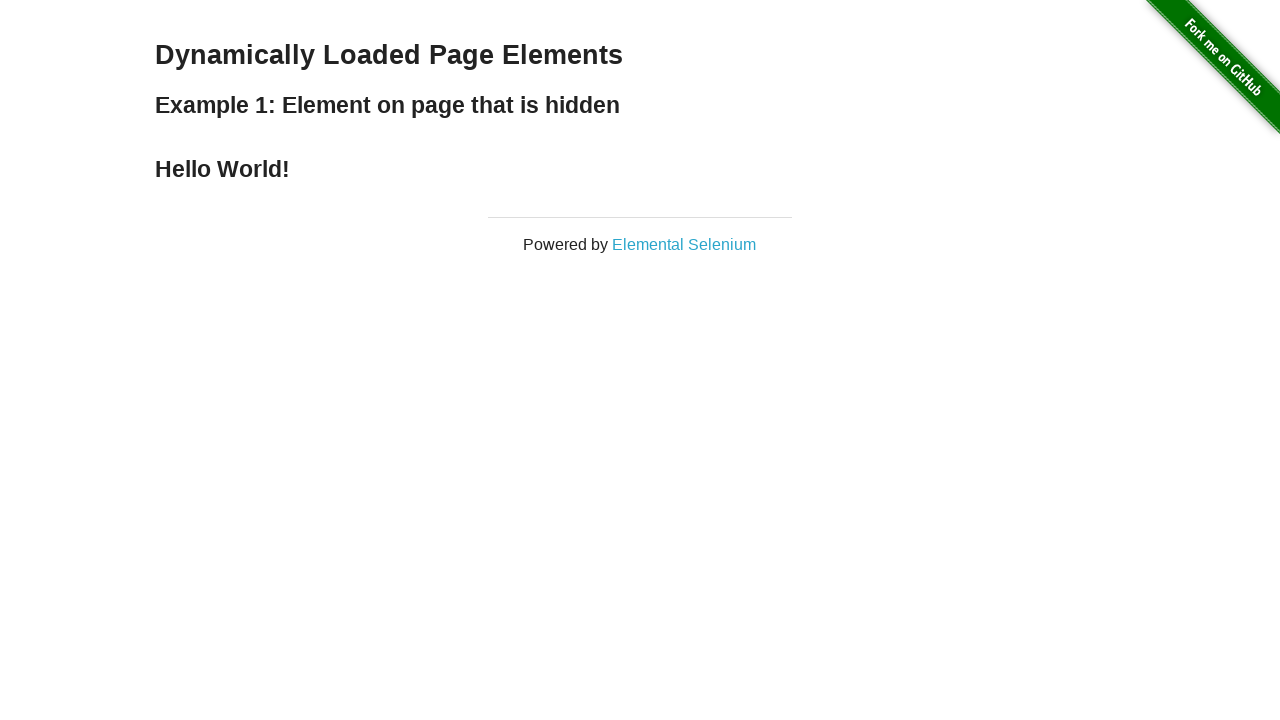